Tests various mouse interaction capabilities including double-click, right-click, regular click, and hover actions on different button elements

Starting URL: https://demoqa.com/buttons

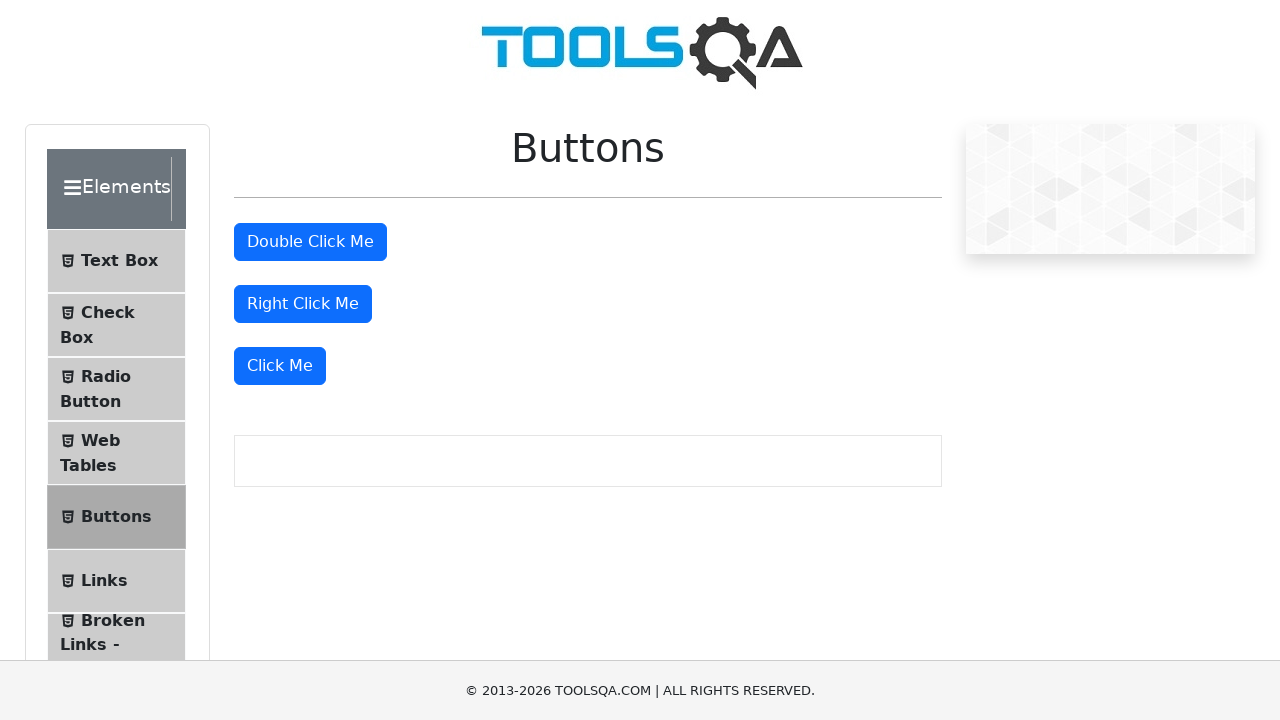

Double-clicked the double-click button at (310, 242) on #doubleClickBtn
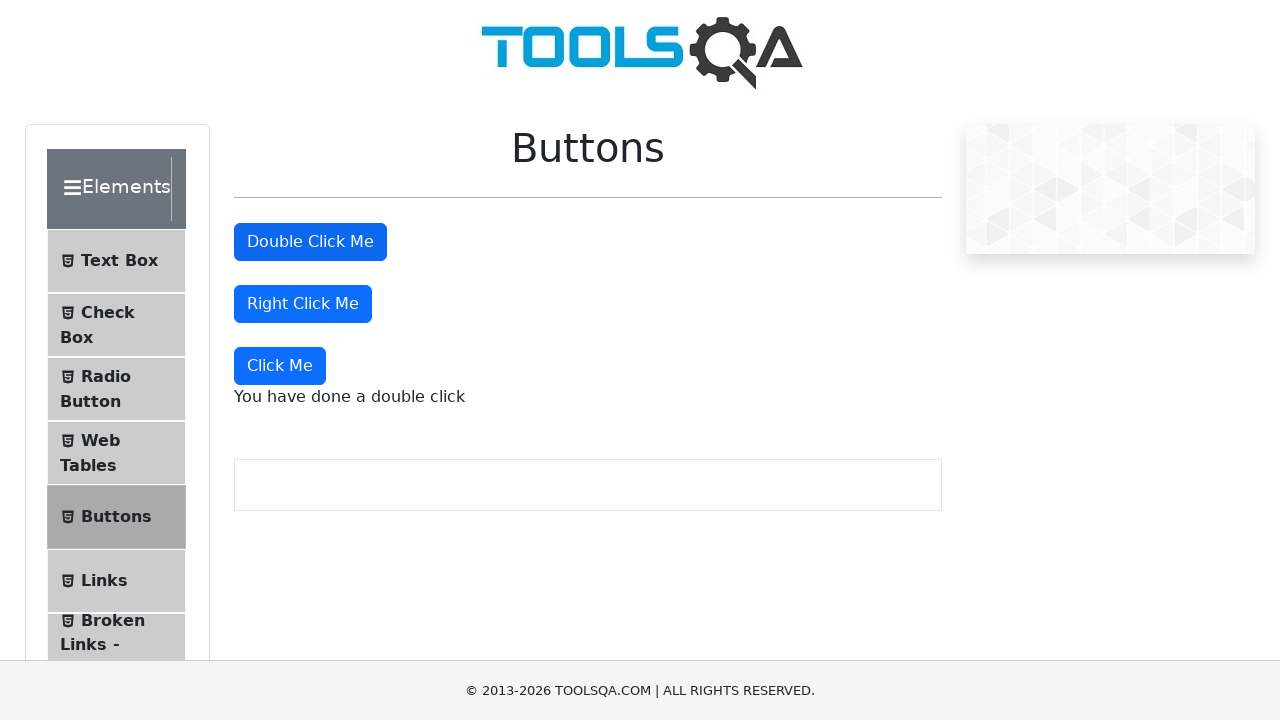

Right-clicked the right-click button at (303, 304) on #rightClickBtn
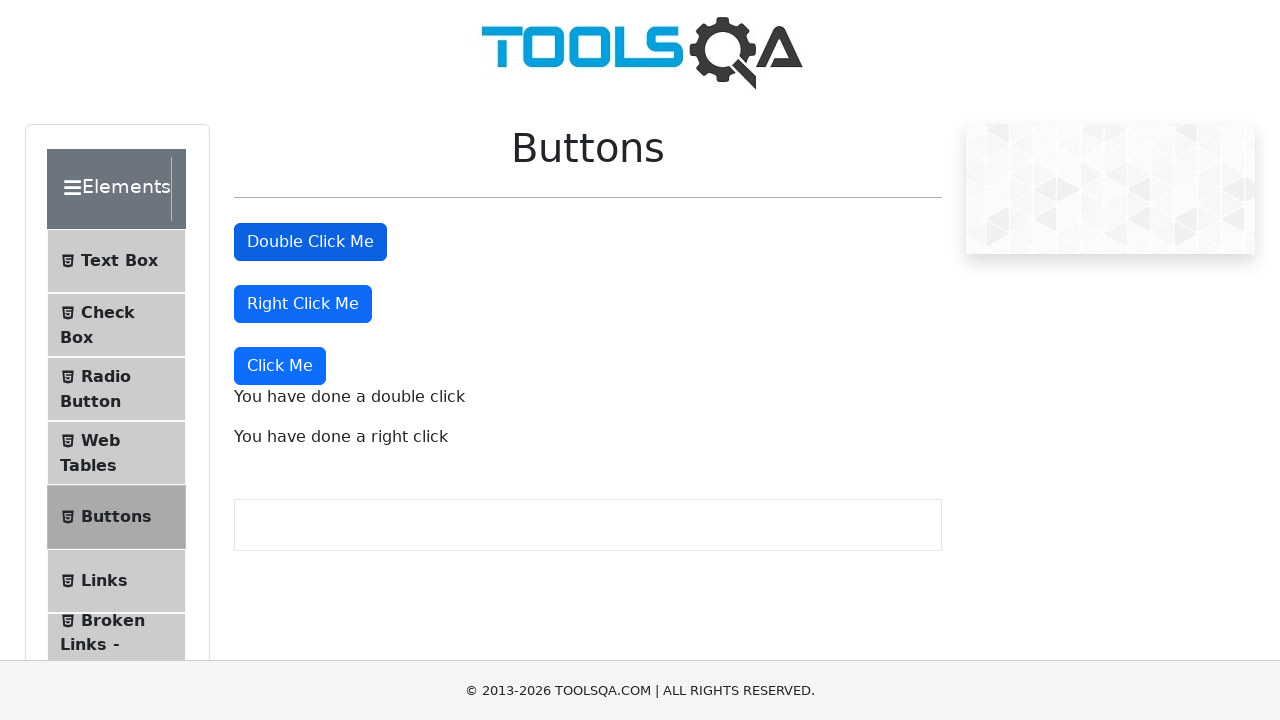

Clicked the 'Click Me' button at (280, 366) on xpath=//button[text()='Click Me']
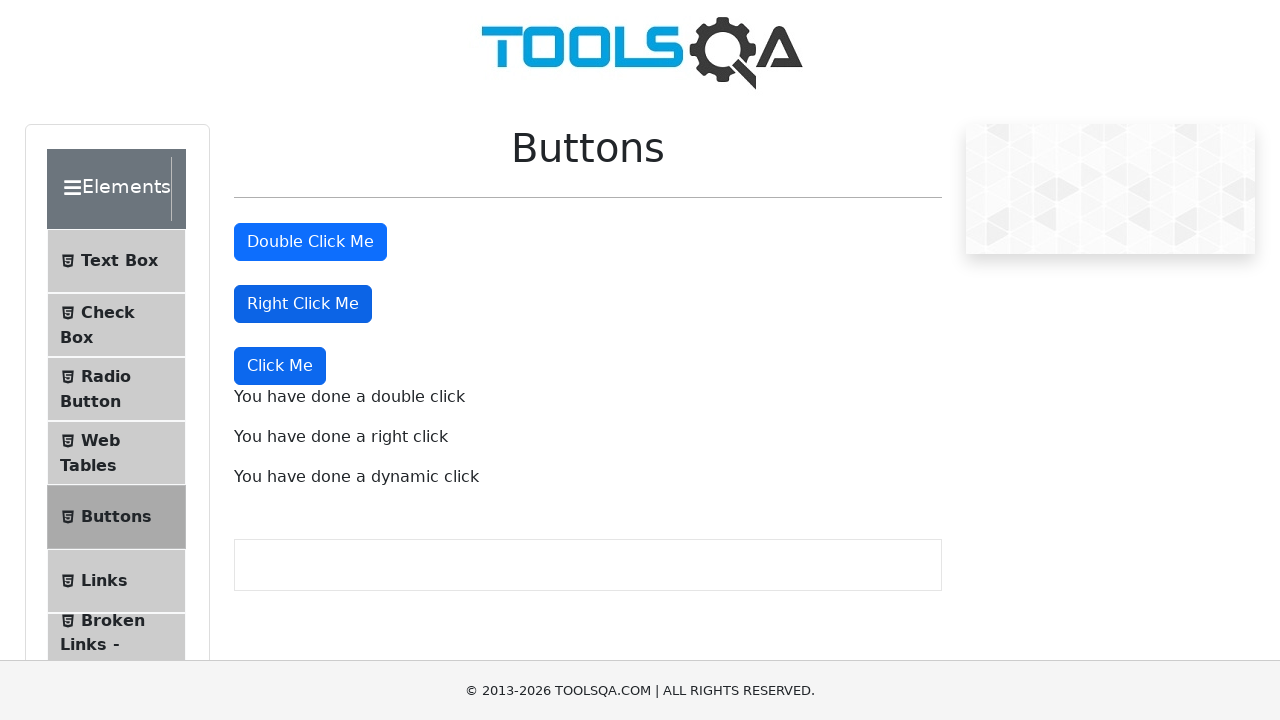

Hovered over the Dynamic Properties element at (119, 348) on xpath=//span[text()='Dynamic Properties']
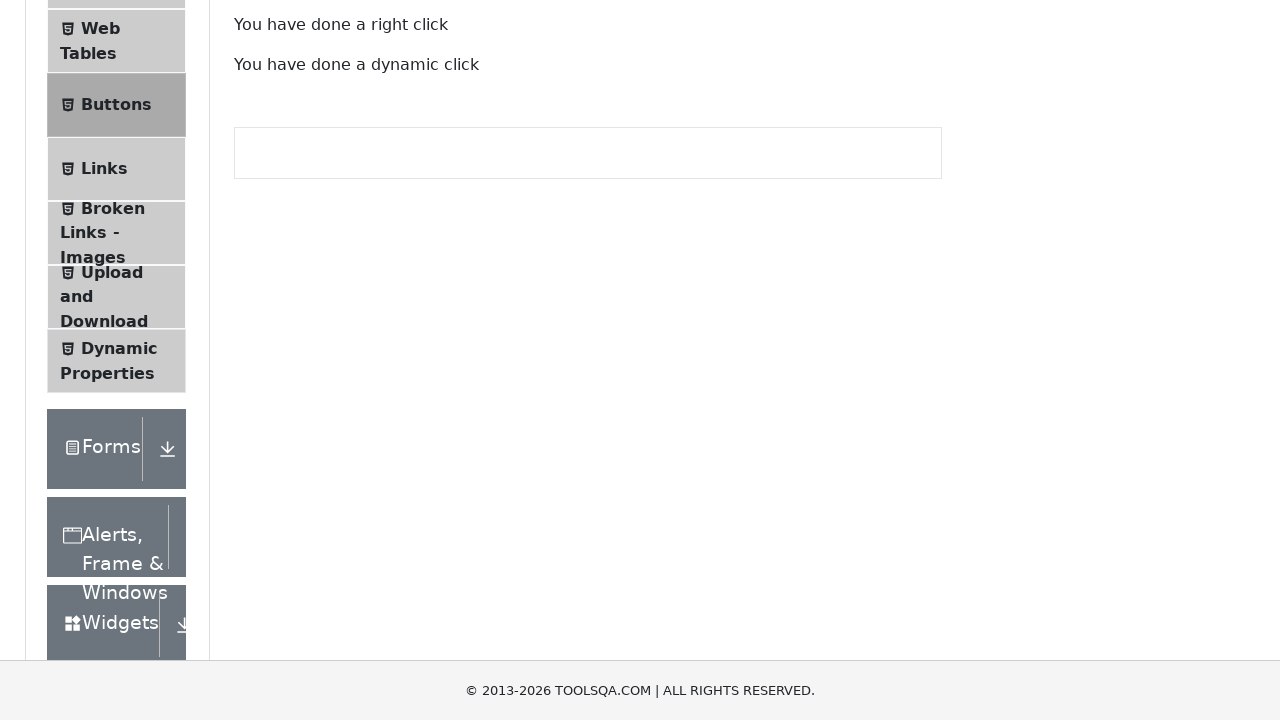

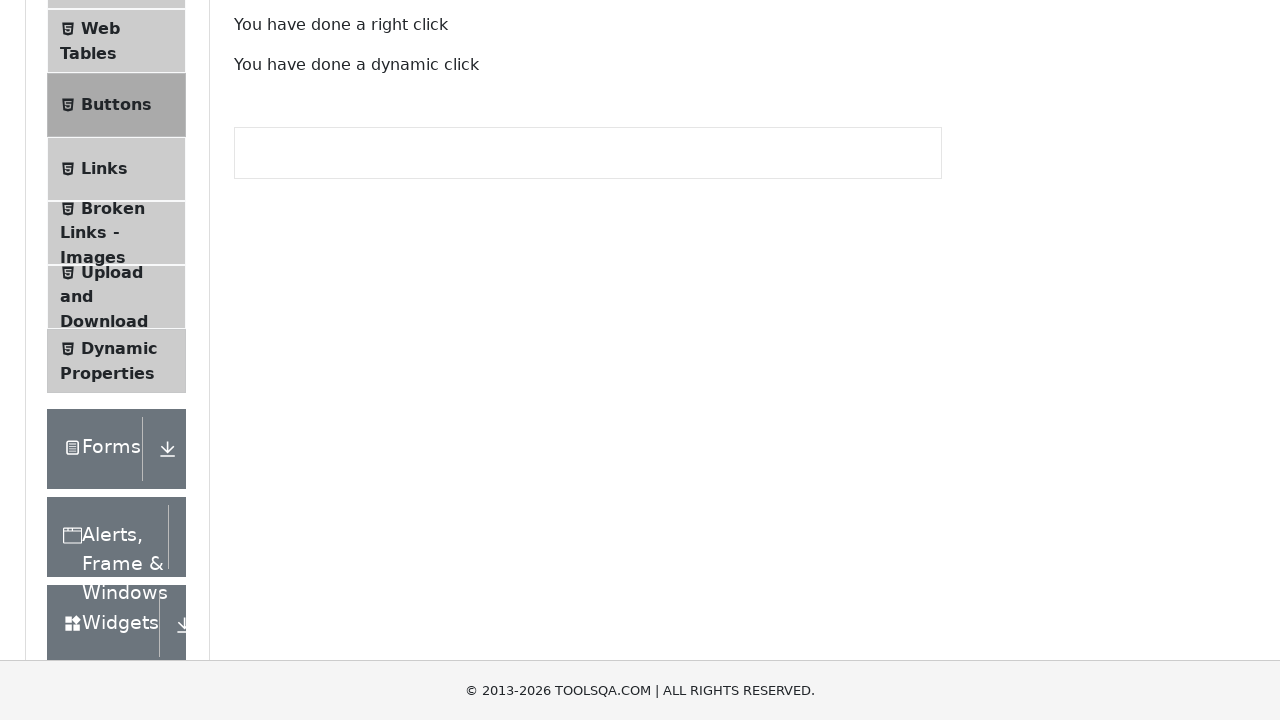